Tests dropdown selection functionality by selecting options using different methods: by text, by value, and by index on a practice page.

Starting URL: https://rahulshettyacademy.com/loginpagePractise/

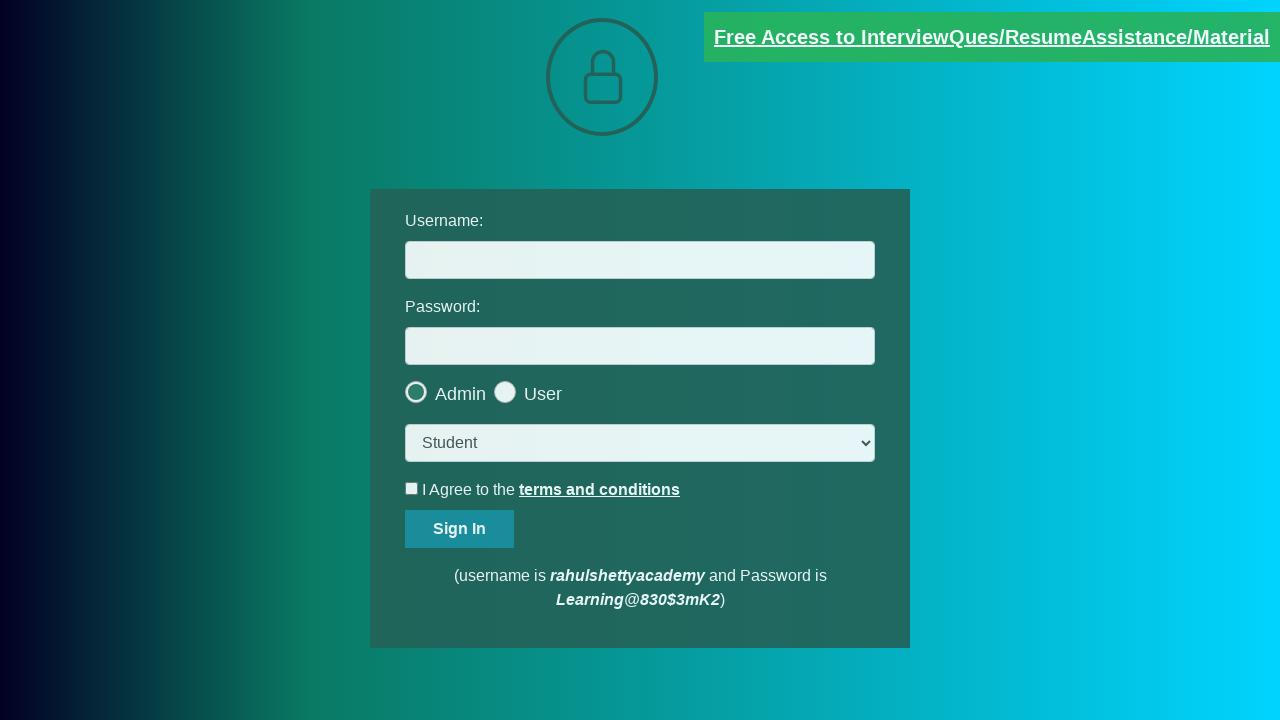

Dropdown element loaded and is visible
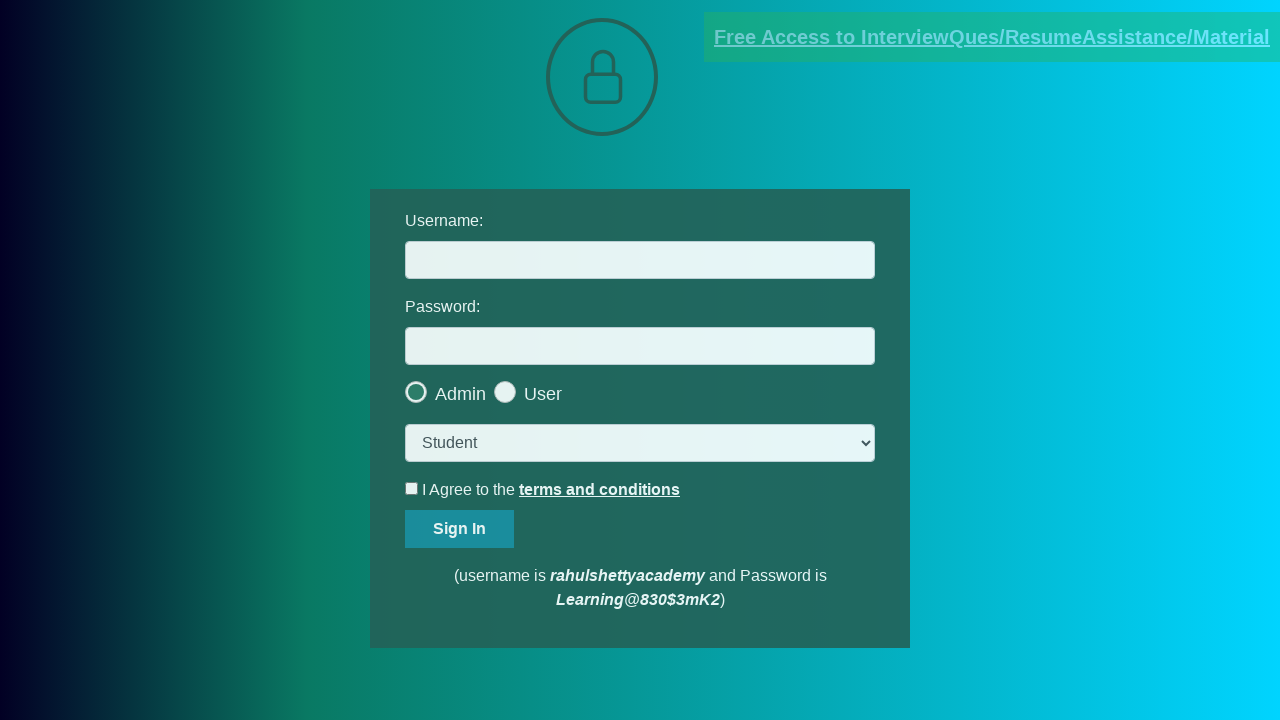

Selected 'Teacher' option by visible text on [data-style]
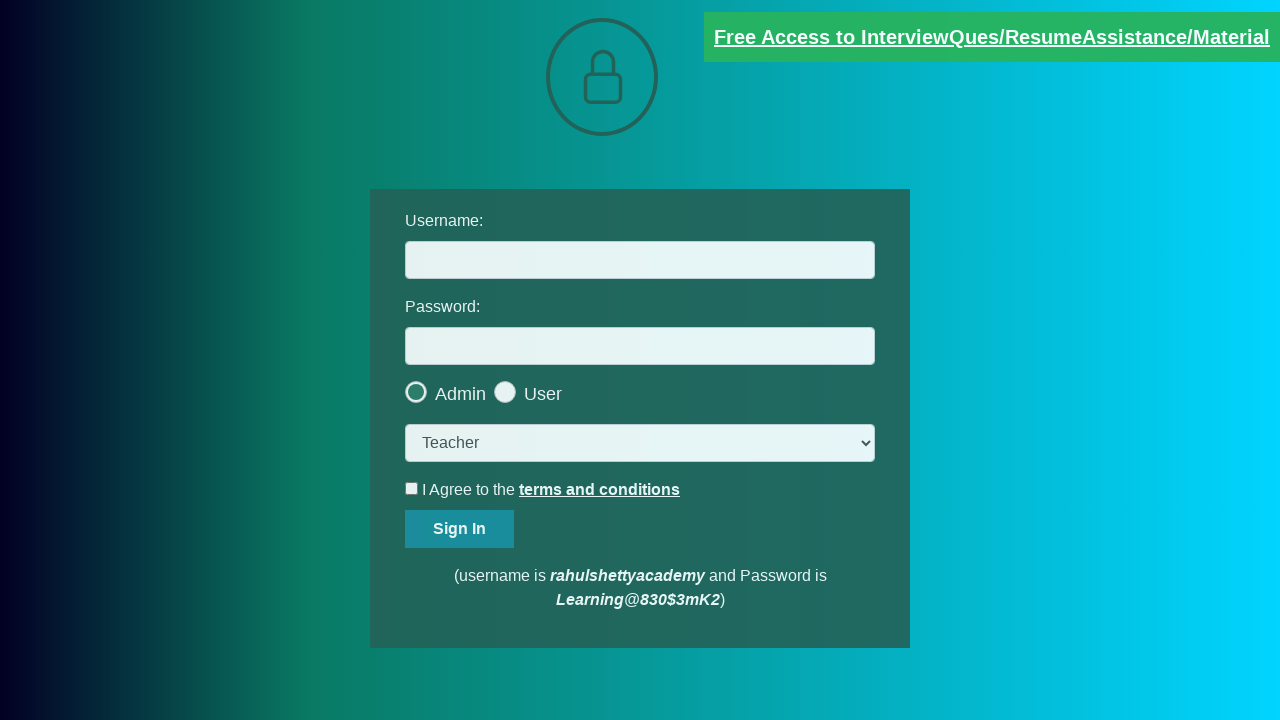

Selected option by value 'stud' on [data-style]
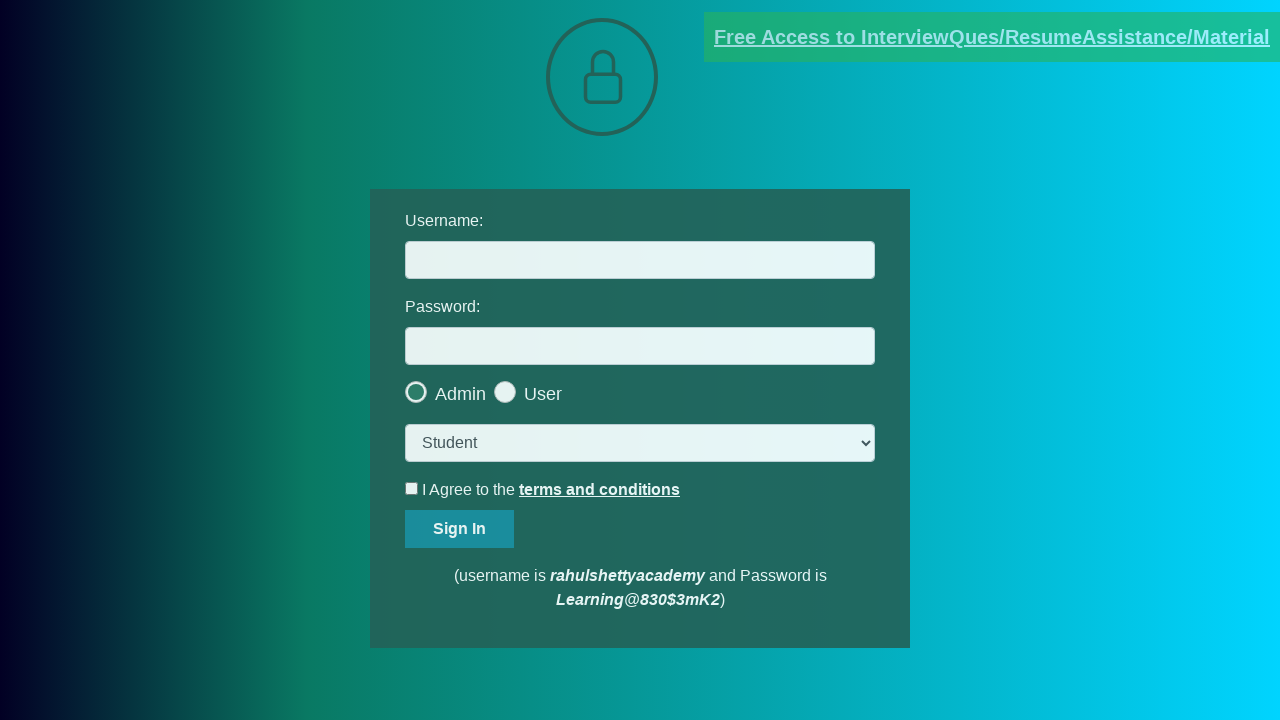

Selected option at index 2 (third option) on [data-style]
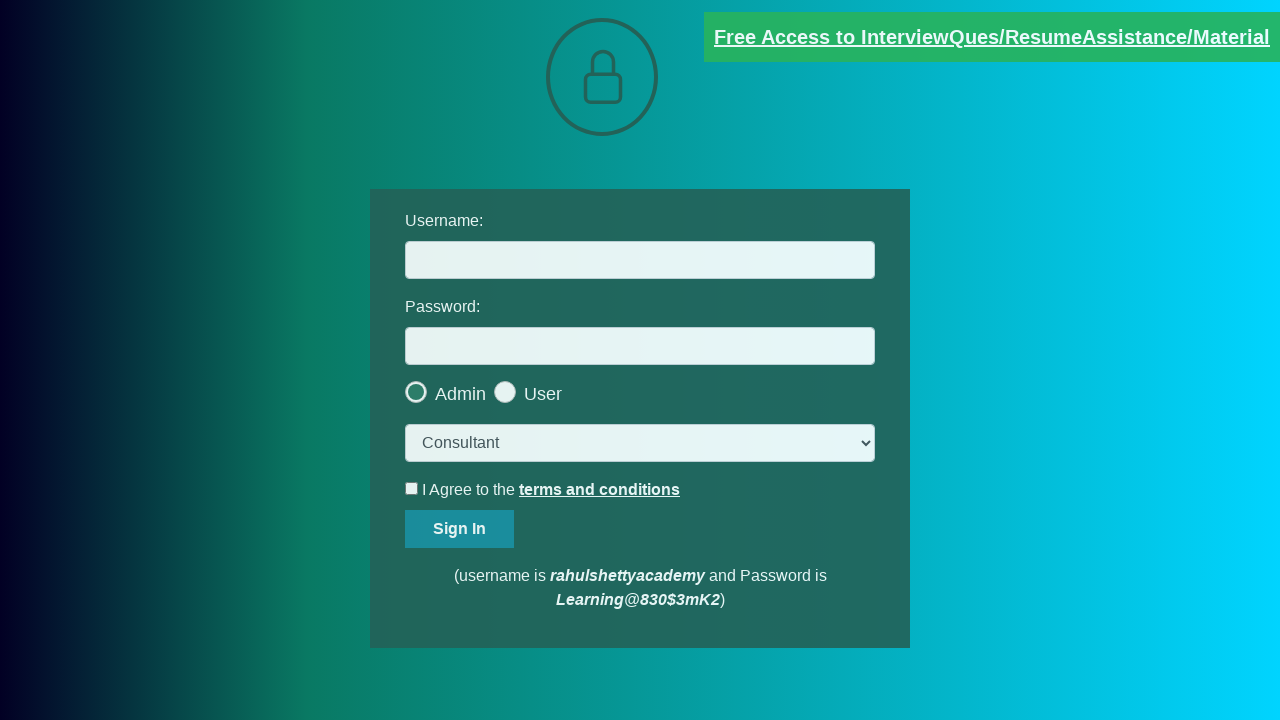

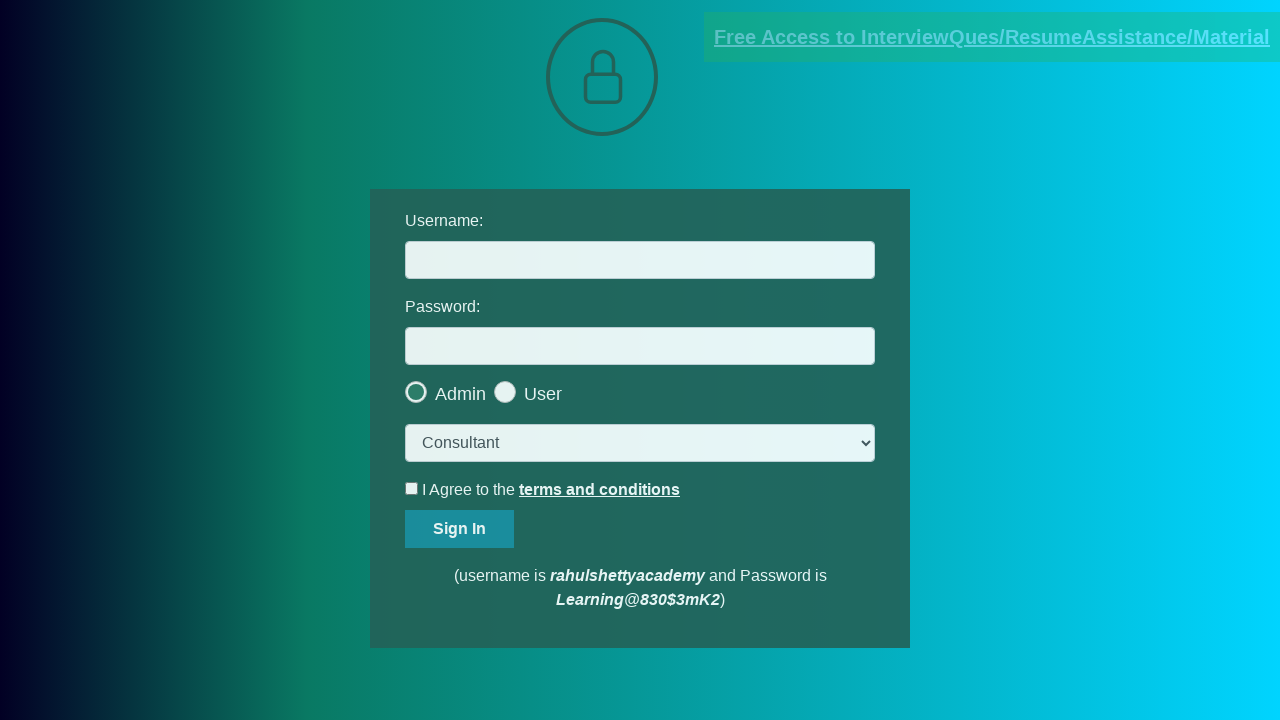